Tests popup validations including hiding/showing text elements, handling dialog popups, mouse hover actions, and interacting with iframe content

Starting URL: https://rahulshettyacademy.com/AutomationPractice/

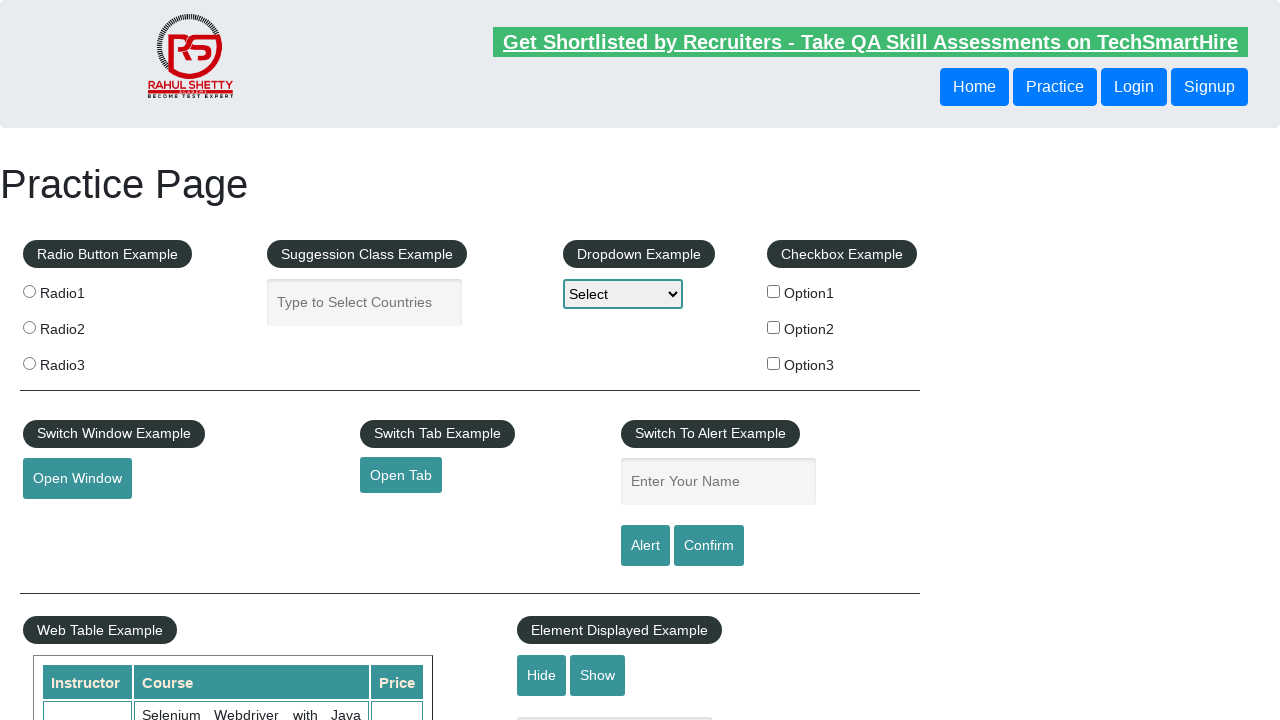

Verified text element is visible on page
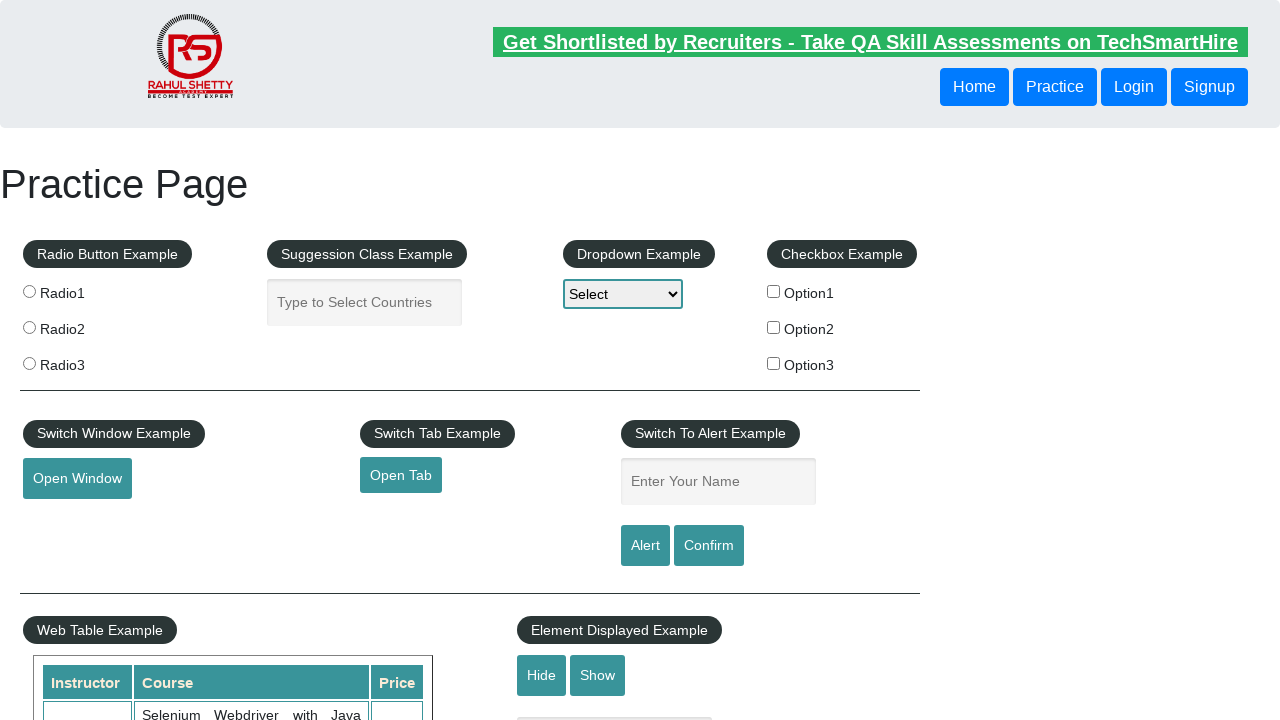

Clicked hide button to hide text element at (542, 675) on #hide-textbox
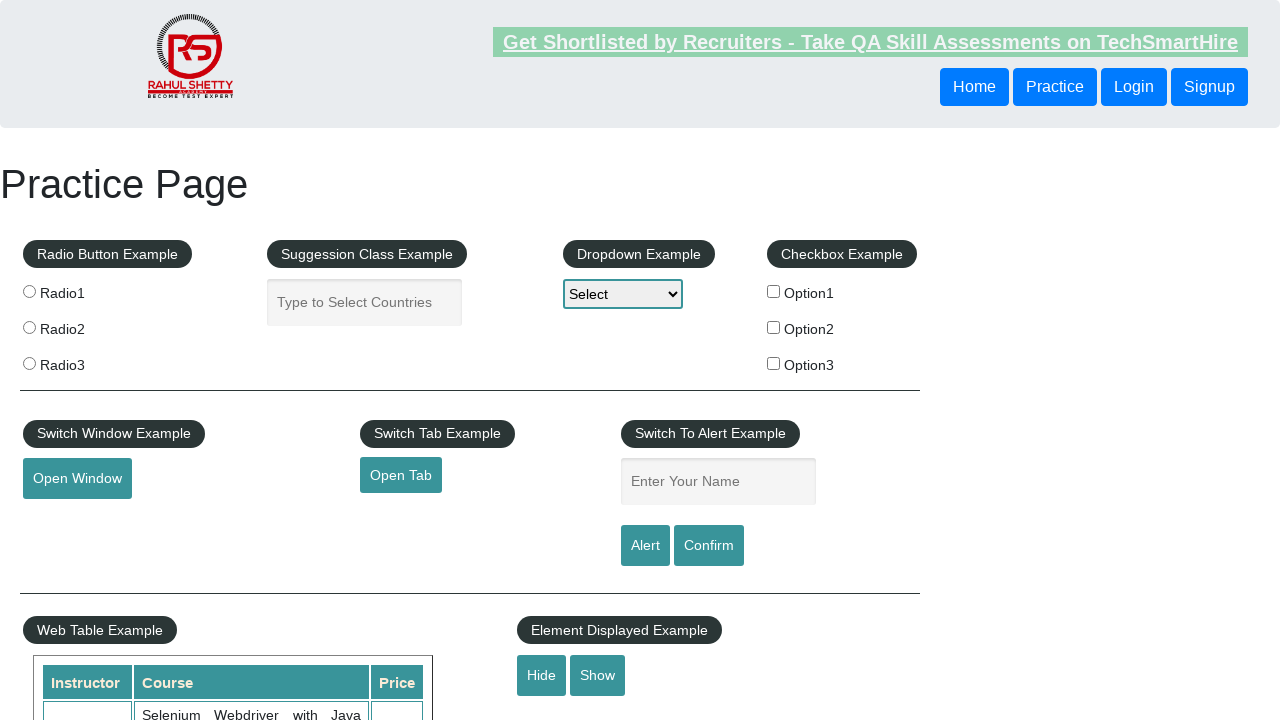

Verified text element is now hidden
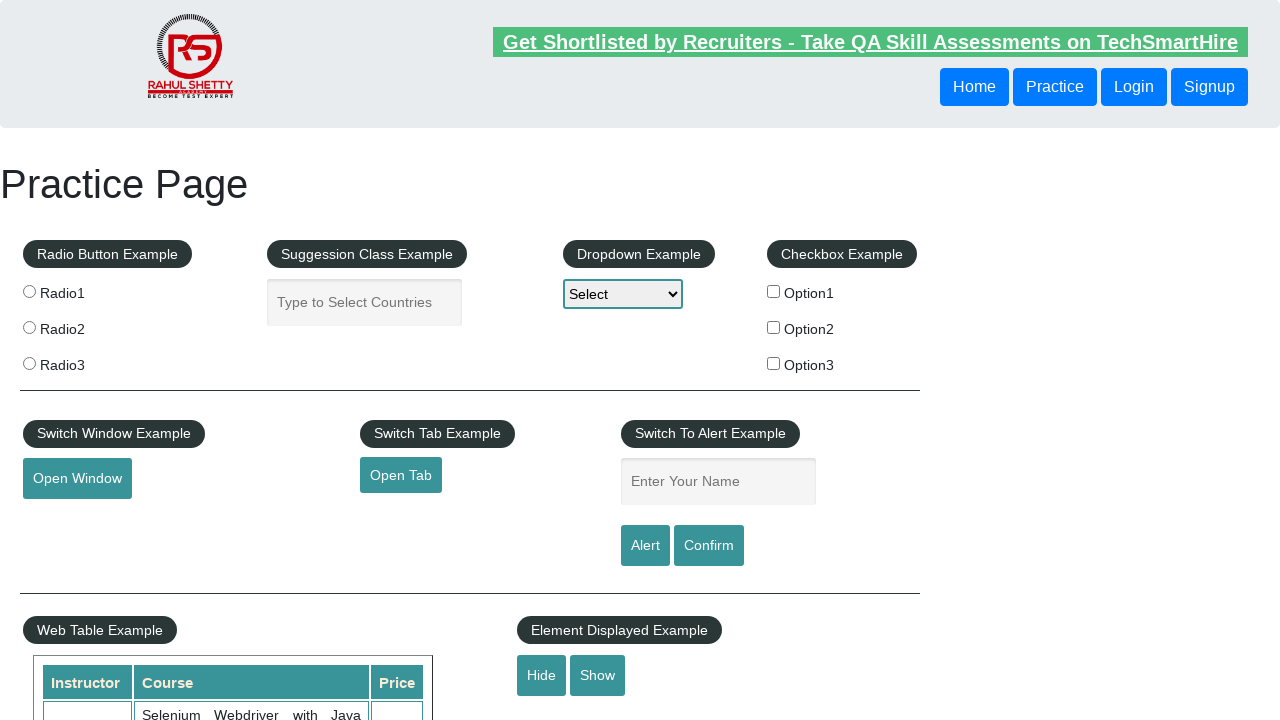

Set up dialog handler to accept dialogs
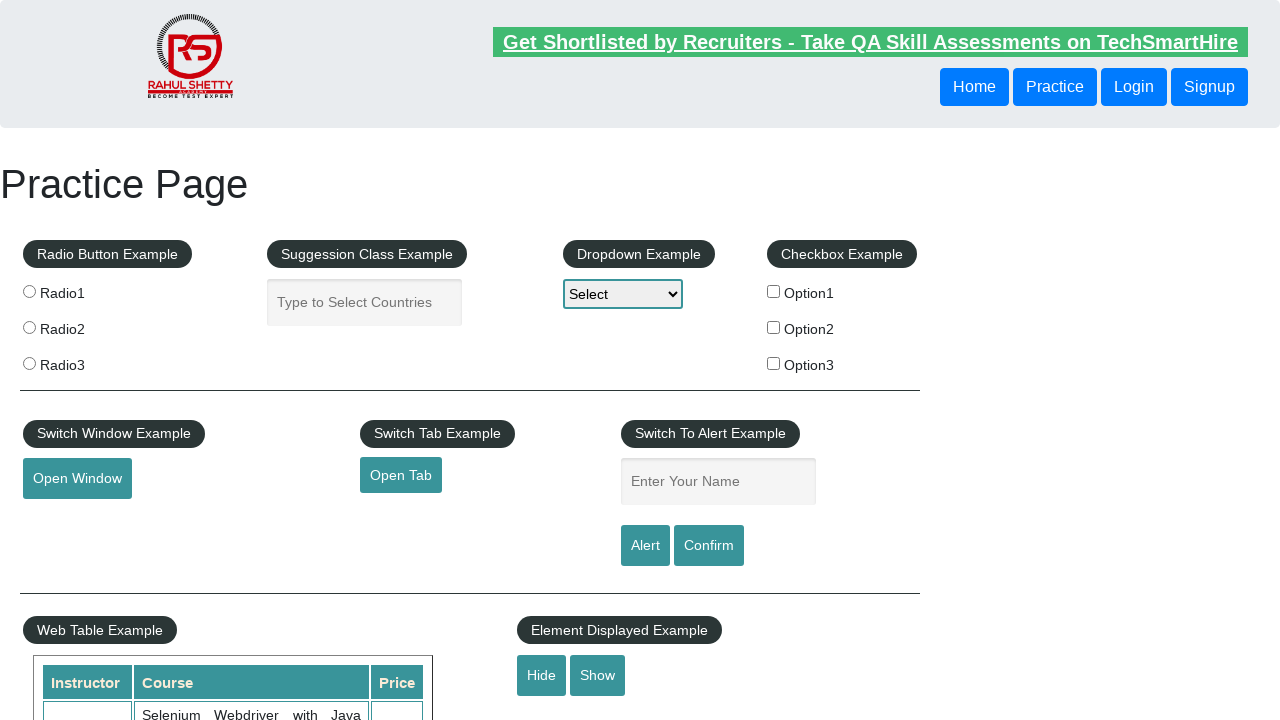

Clicked confirm button to trigger dialog popup at (709, 546) on #confirmbtn
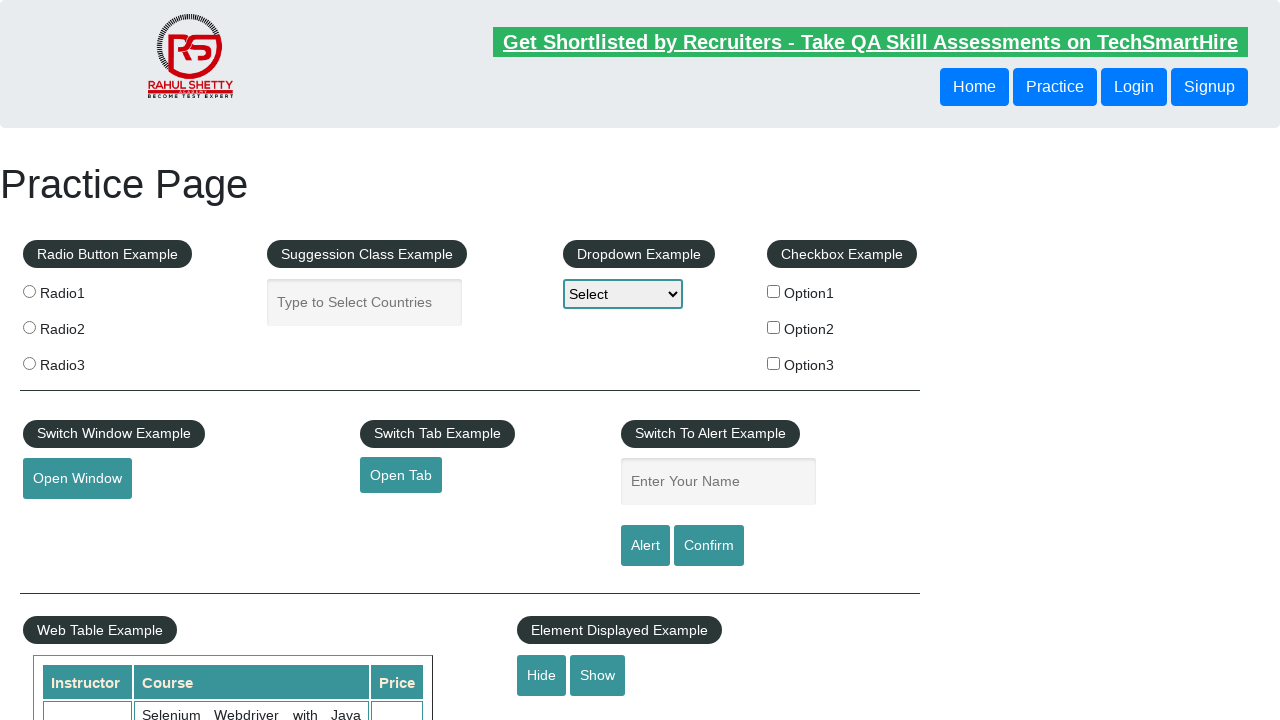

Hovered over mouse hover element at (83, 361) on #mousehover
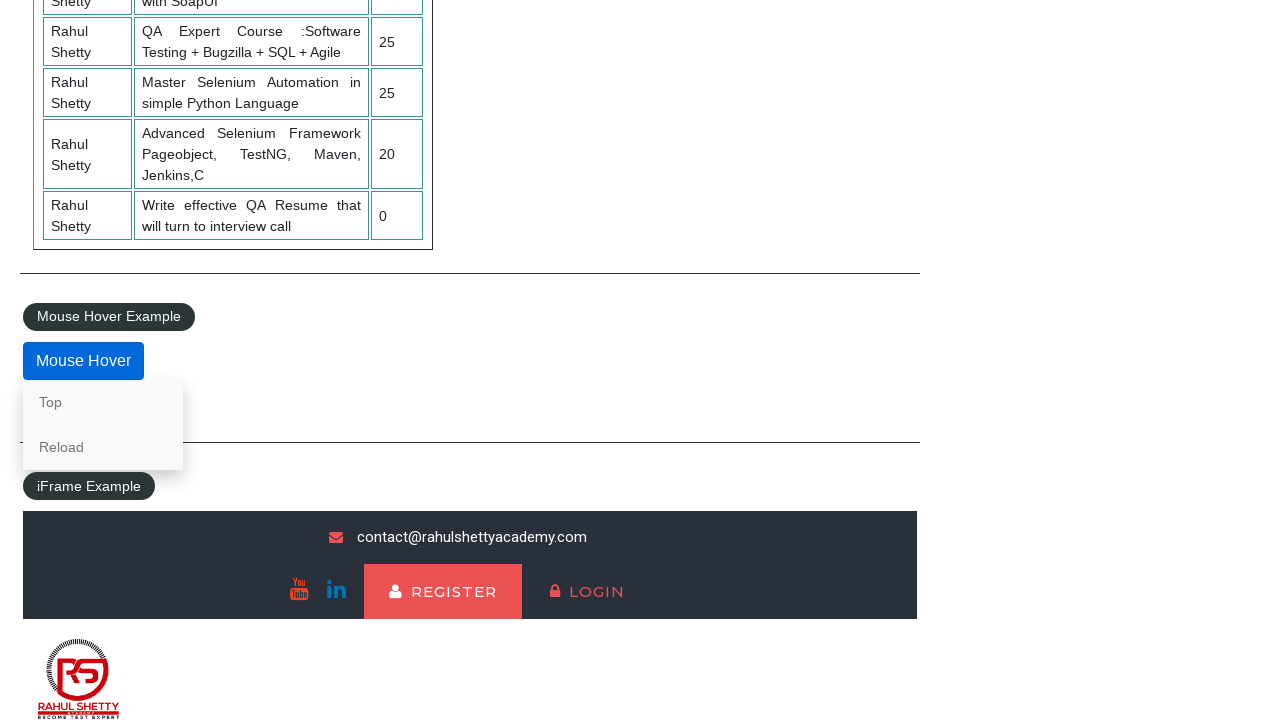

Located courses iframe
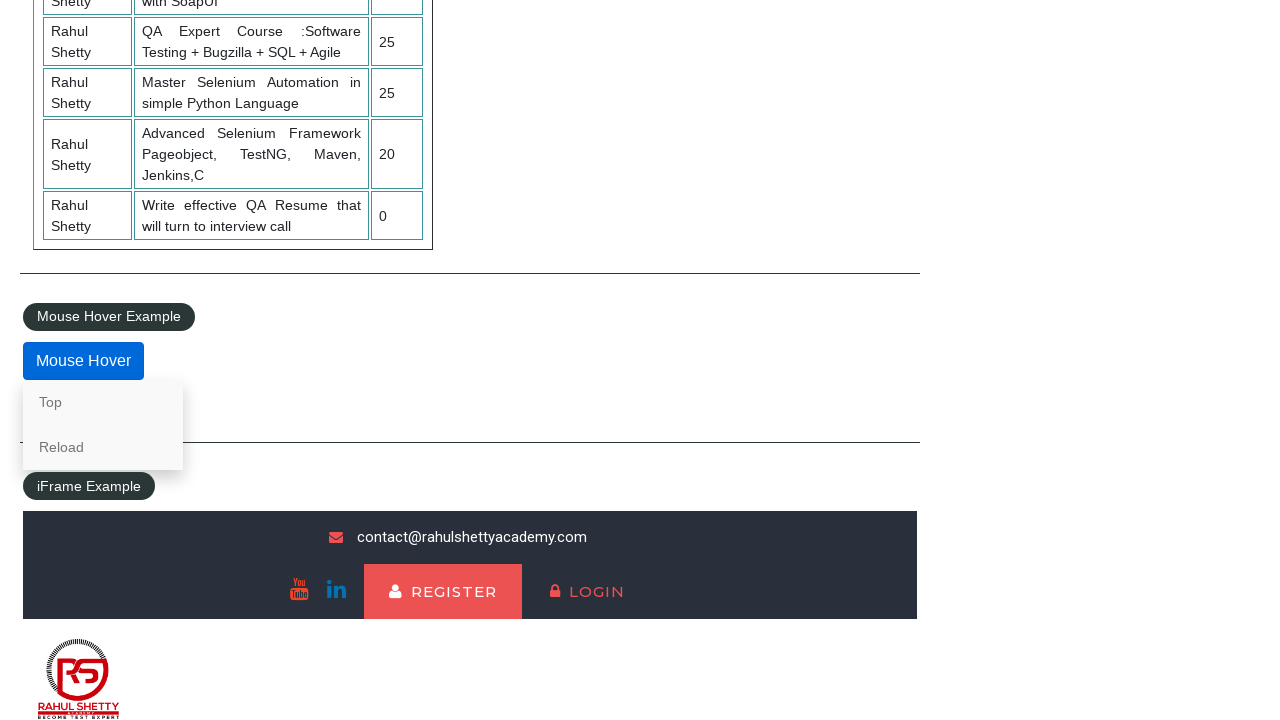

Clicked lifetime access link in iframe at (307, 675) on #courses-iframe >> internal:control=enter-frame >> li a[href*='lifetime-access']
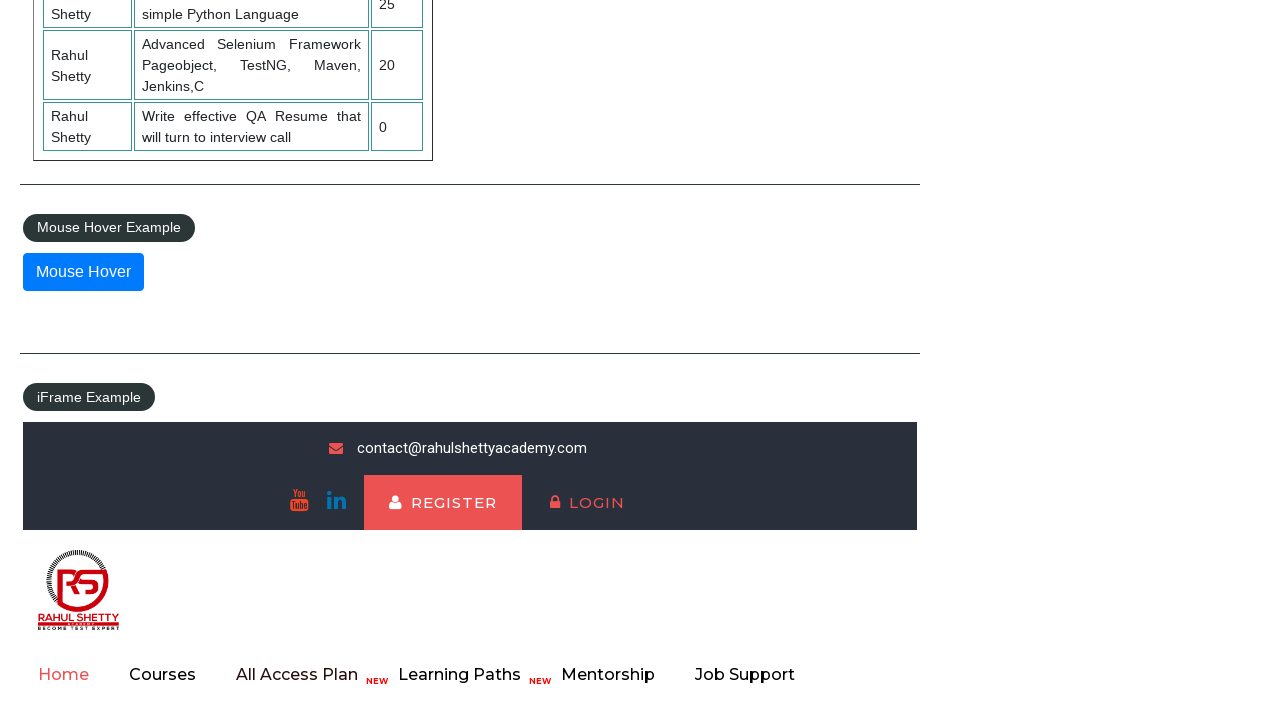

Waited for and verified h2 text content in iframe
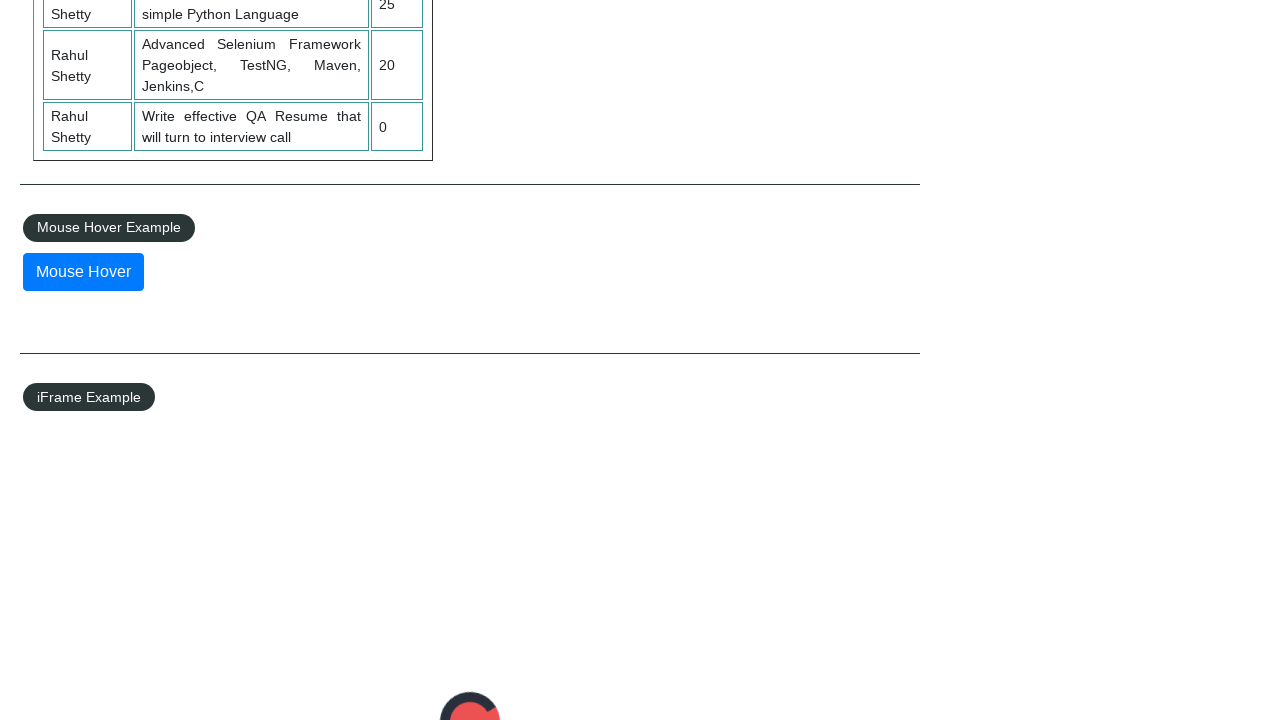

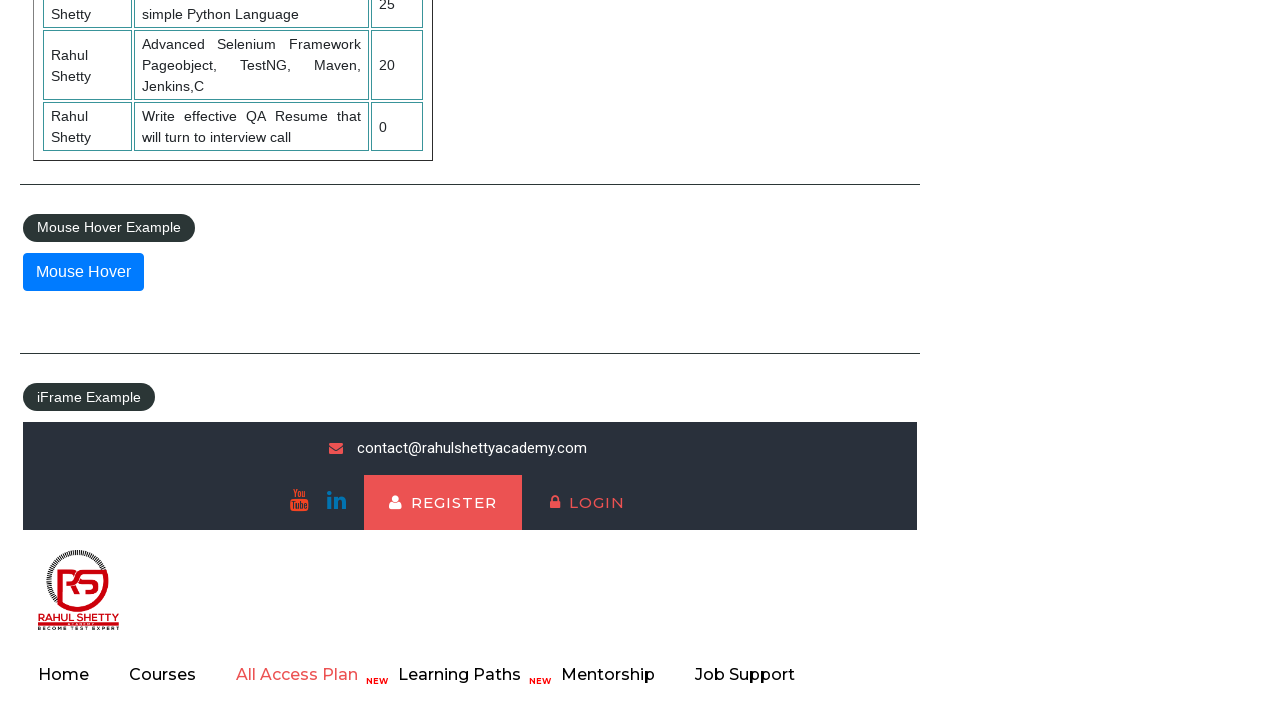